Tests page scrolling functionality by navigating to a website and scrolling down the page by 558 pixels using JavaScript execution

Starting URL: https://krninformatix.com

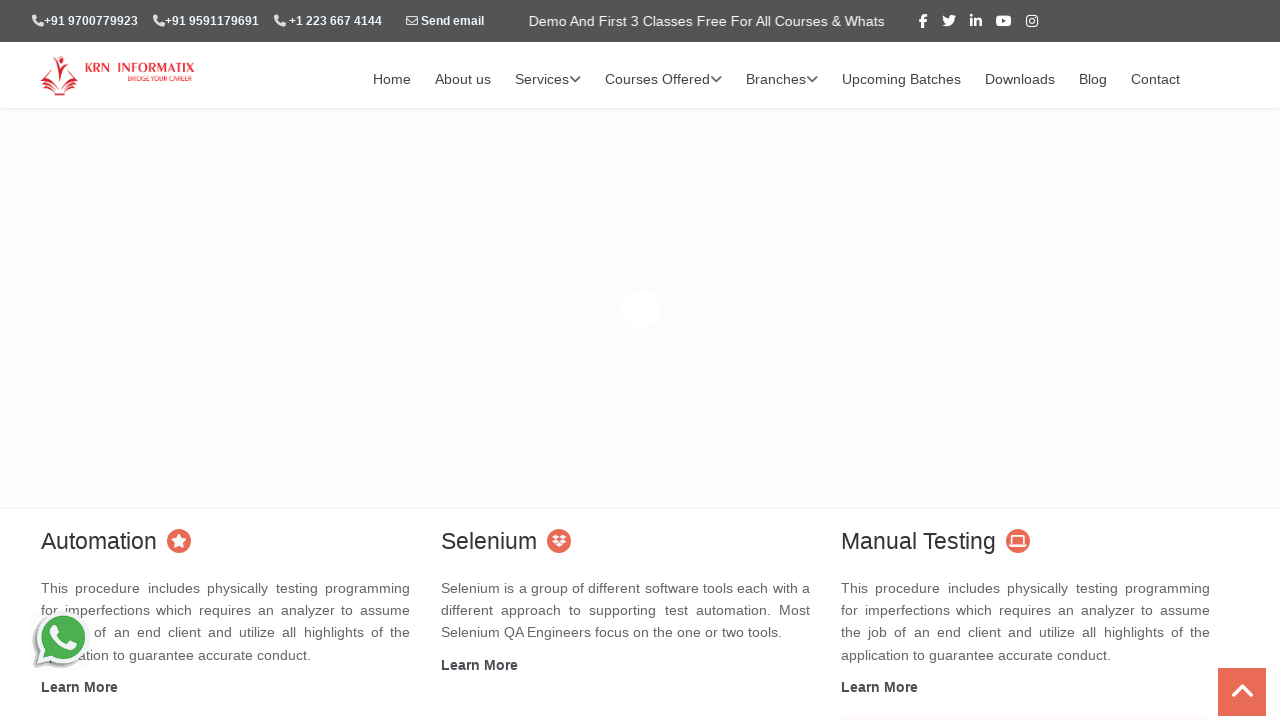

Waited for page to load (domcontentloaded)
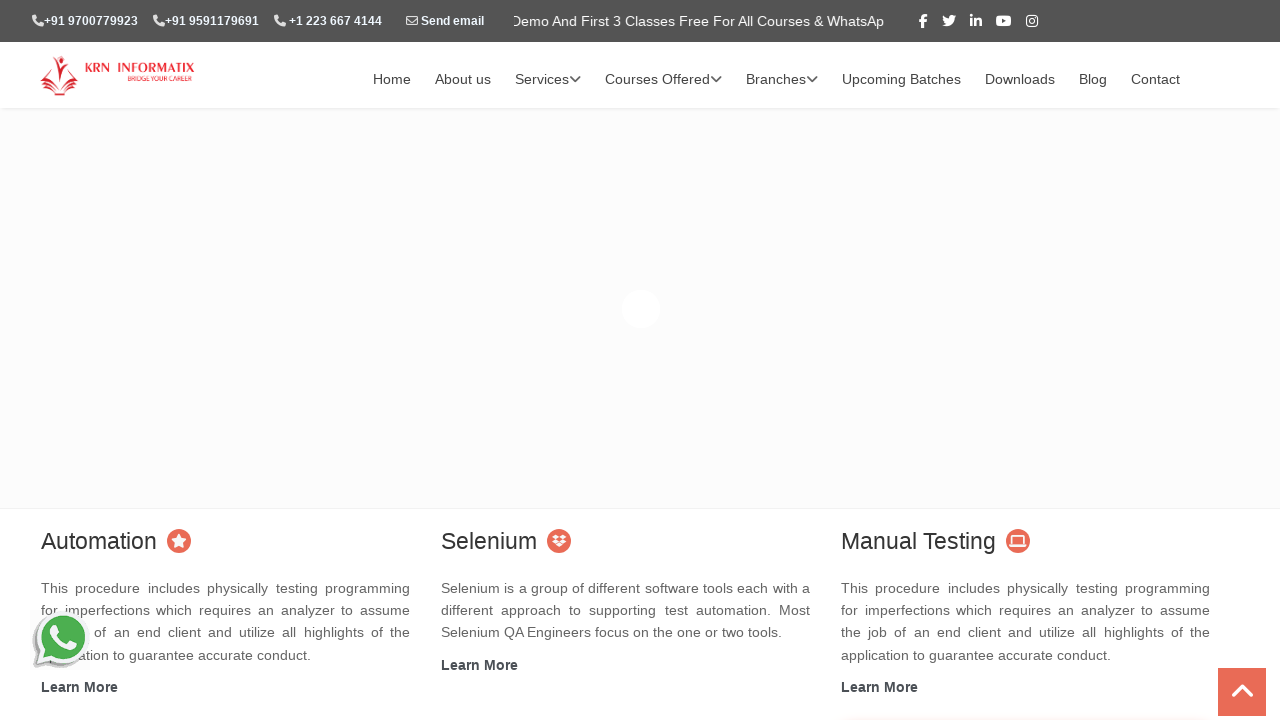

Scrolled down the page by 558 pixels
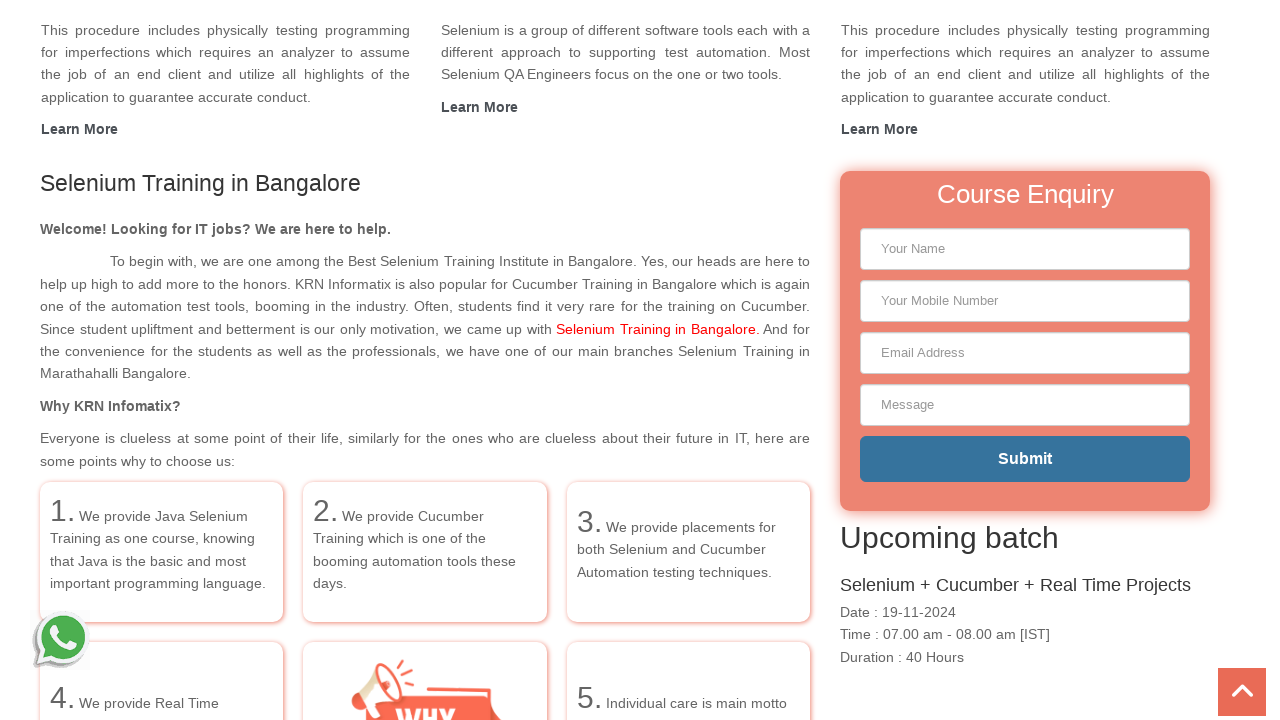

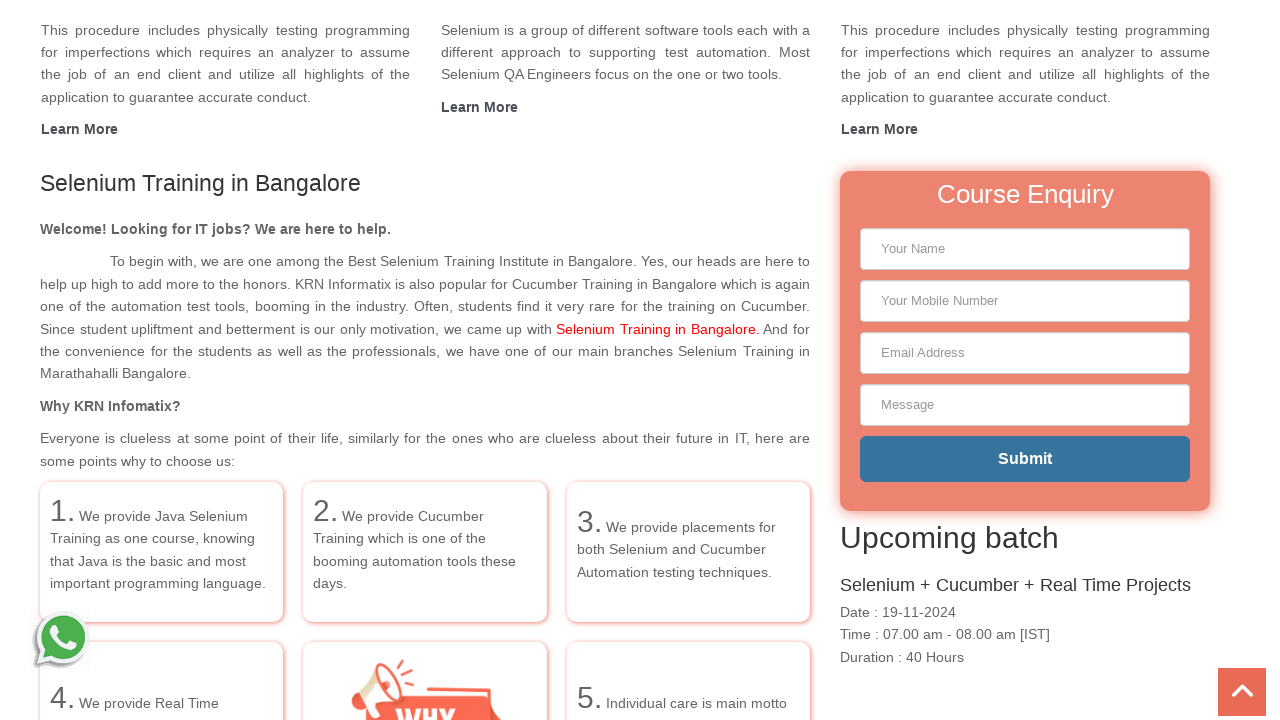